Tests dropdown selection functionality by selecting an option from a dropdown menu by index

Starting URL: https://the-internet.herokuapp.com/dropdown

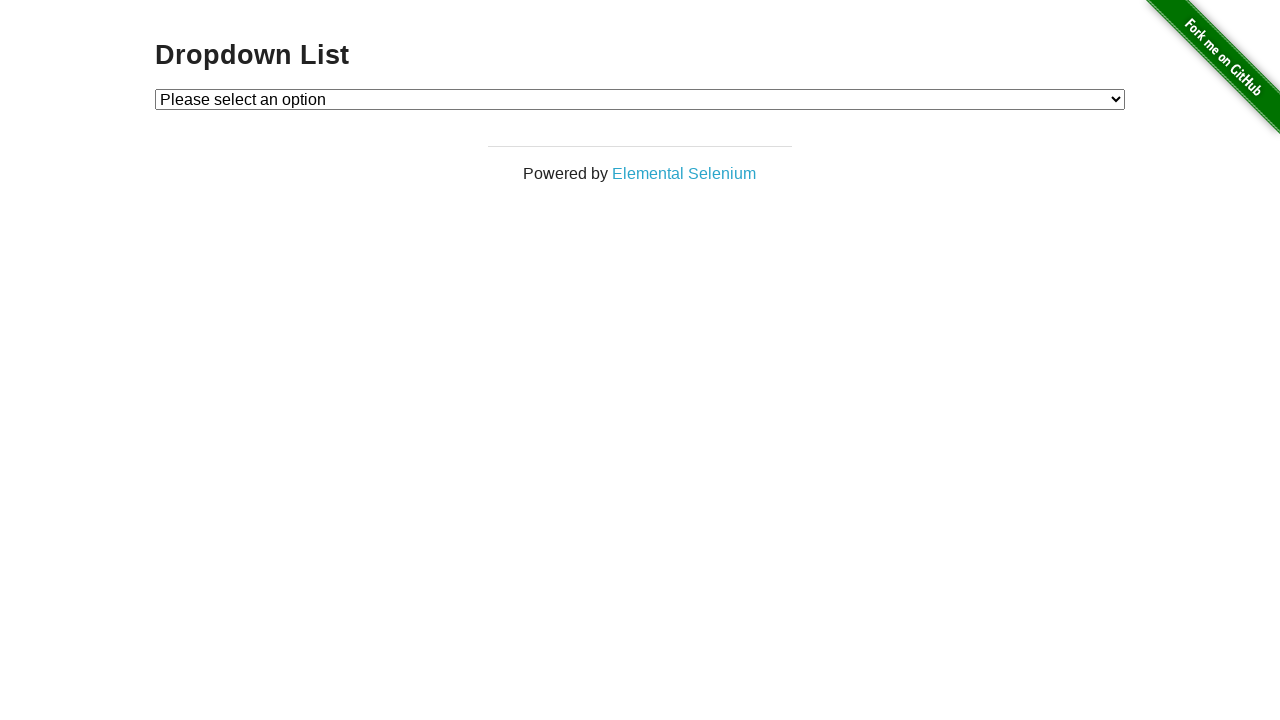

Navigated to dropdown test page
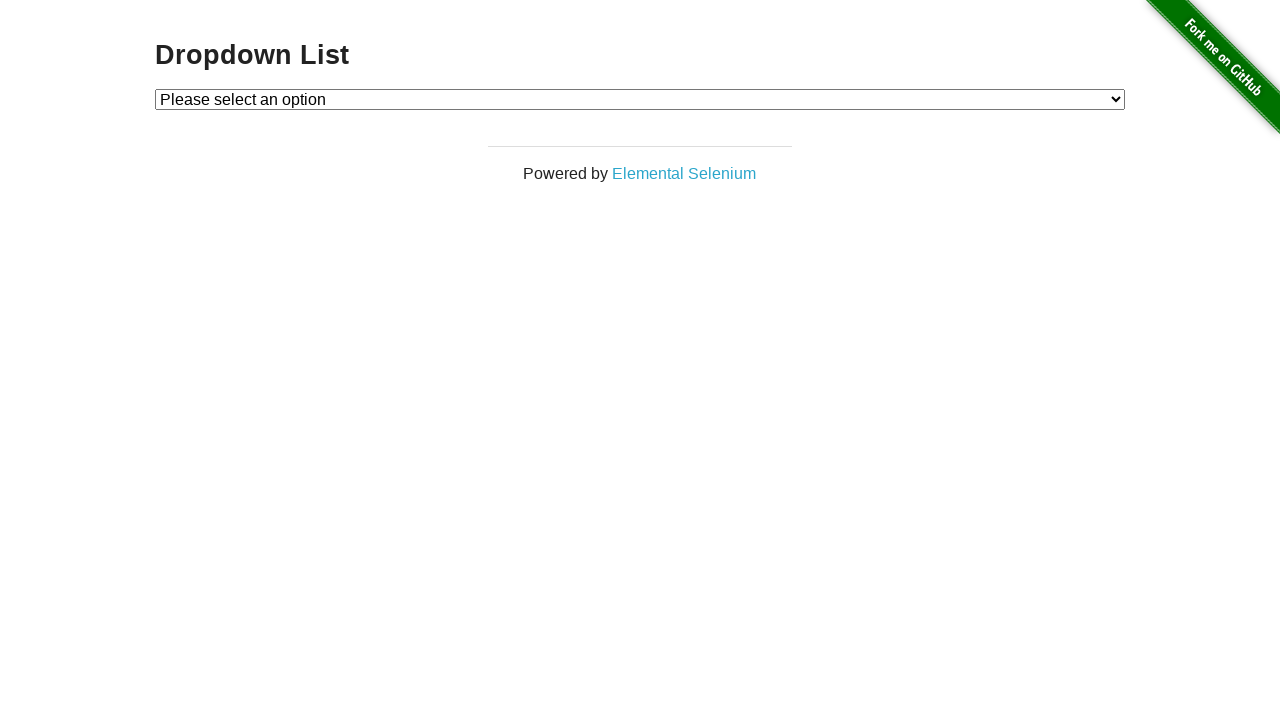

Selected option at index 1 from dropdown menu on #dropdown
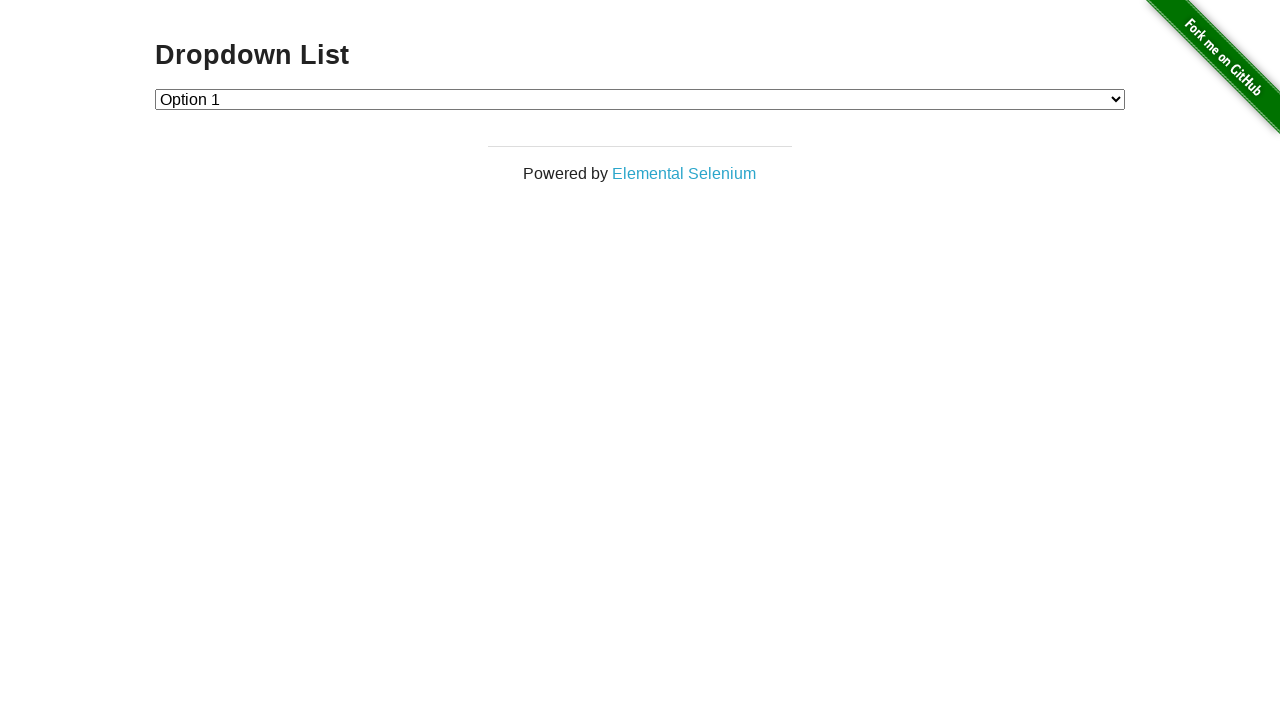

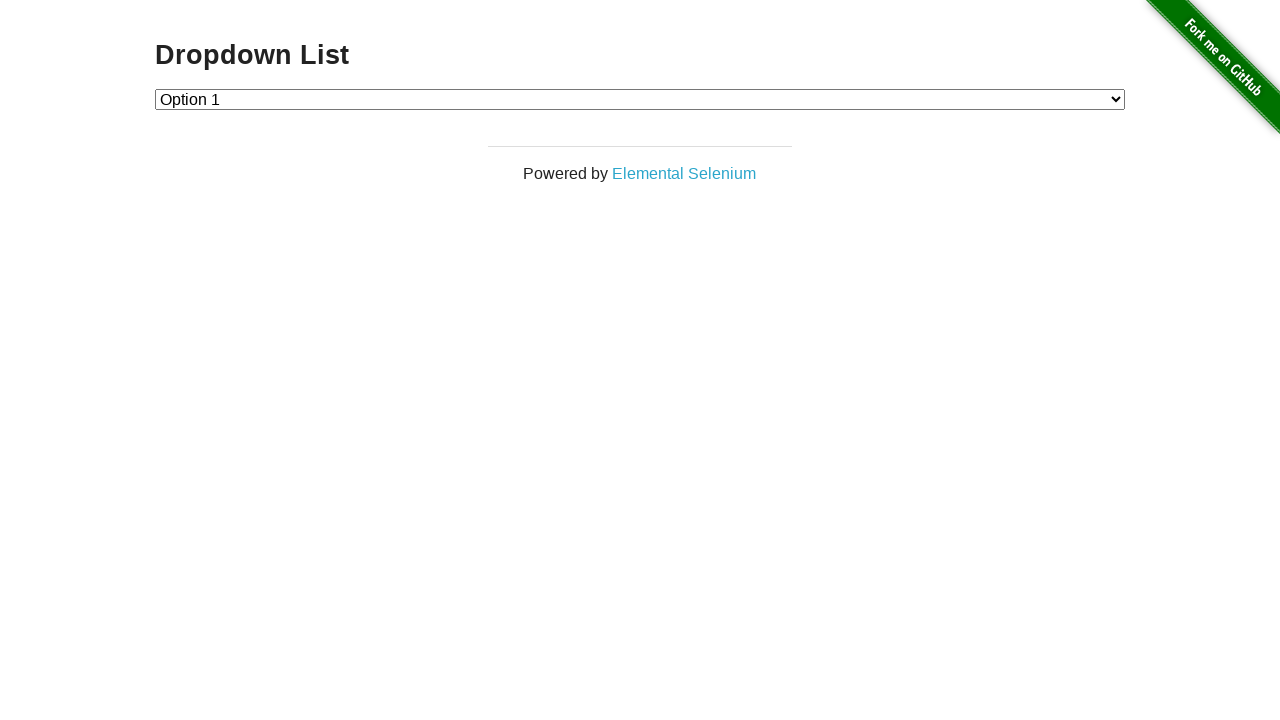